Navigates to the login page and verifies the page title is correct

Starting URL: https://the-internet.herokuapp.com/

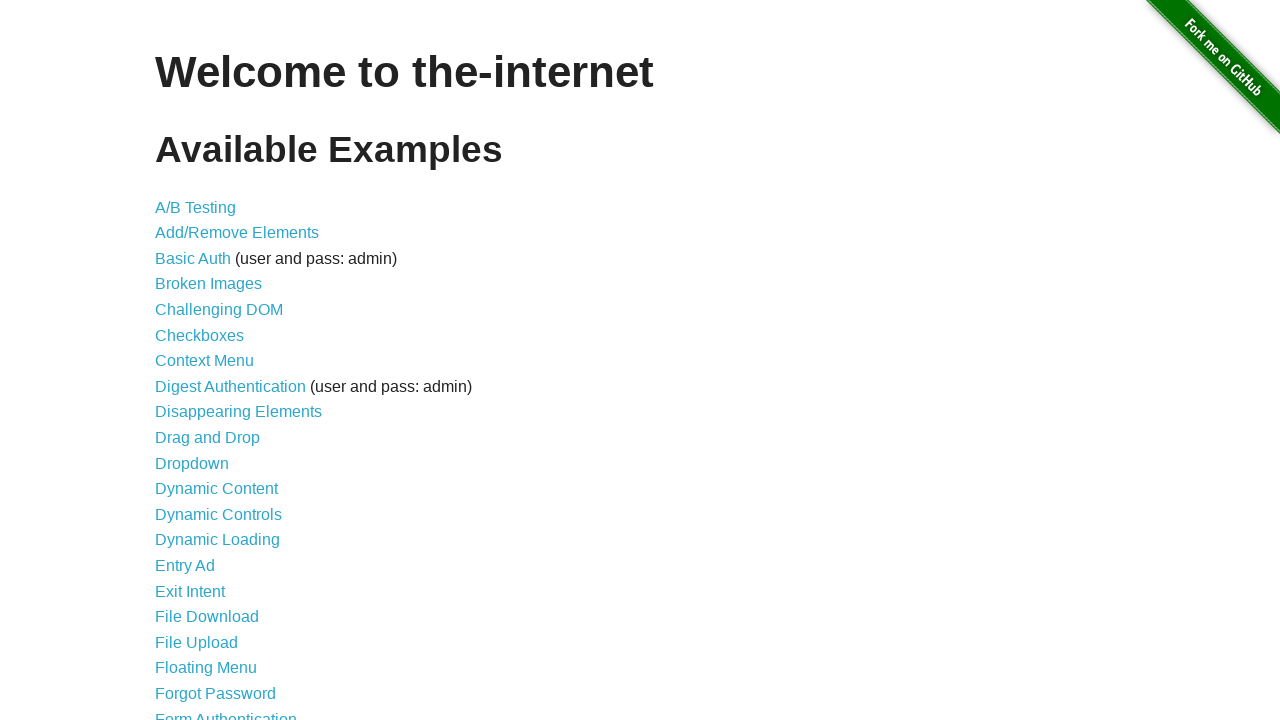

Clicked on Form Authentication link to navigate to login page at (226, 712) on xpath=//*[@id="content"]/ul/li[21]/a
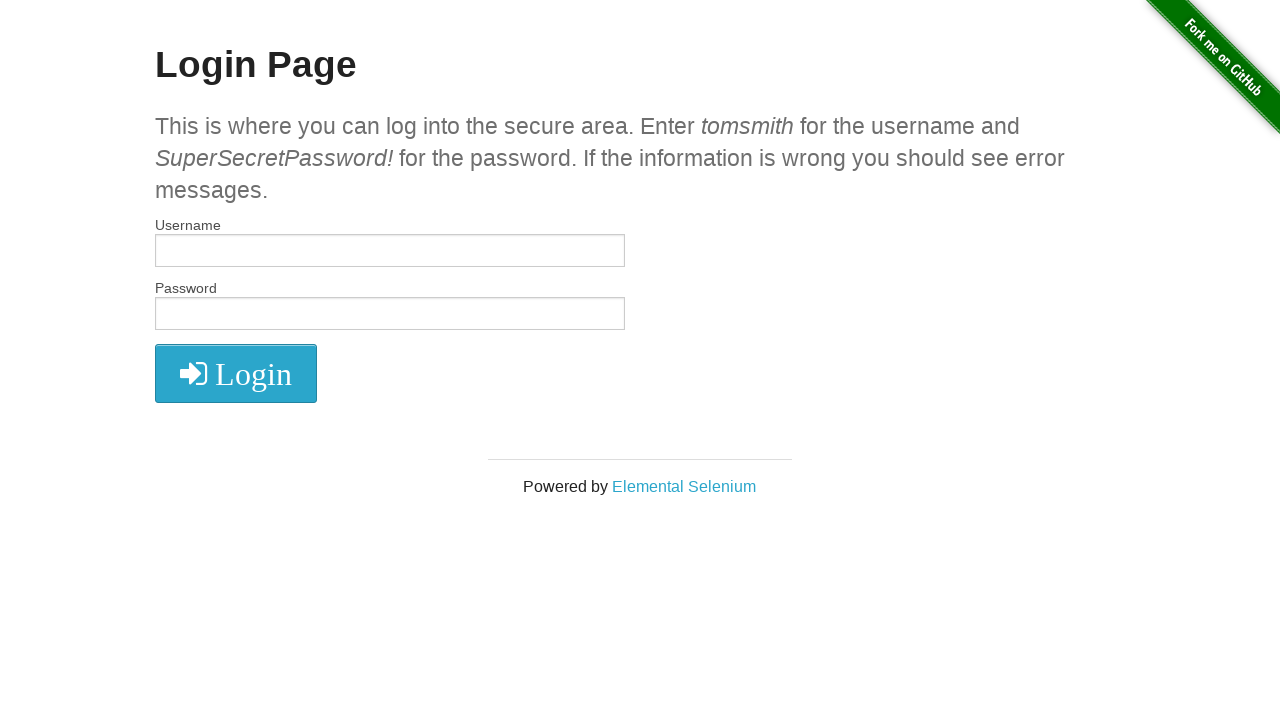

Waited for page to load - h2 element appeared
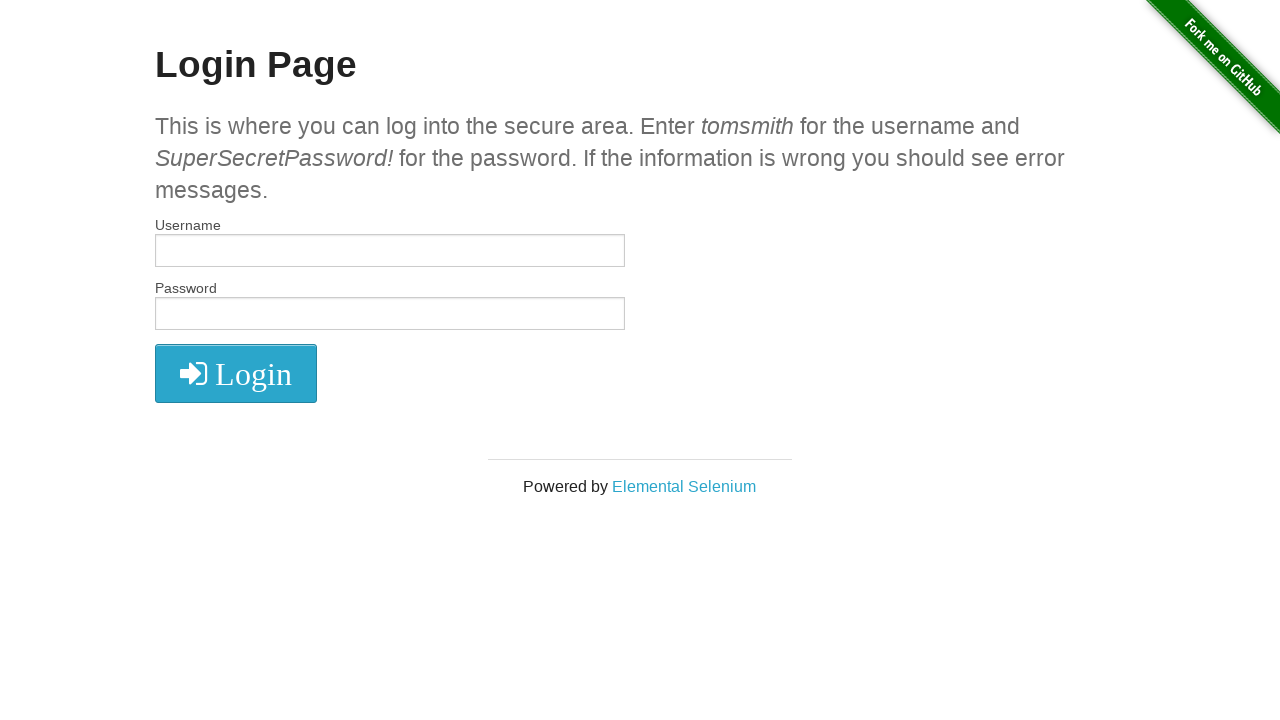

Verified page title is 'The Internet'
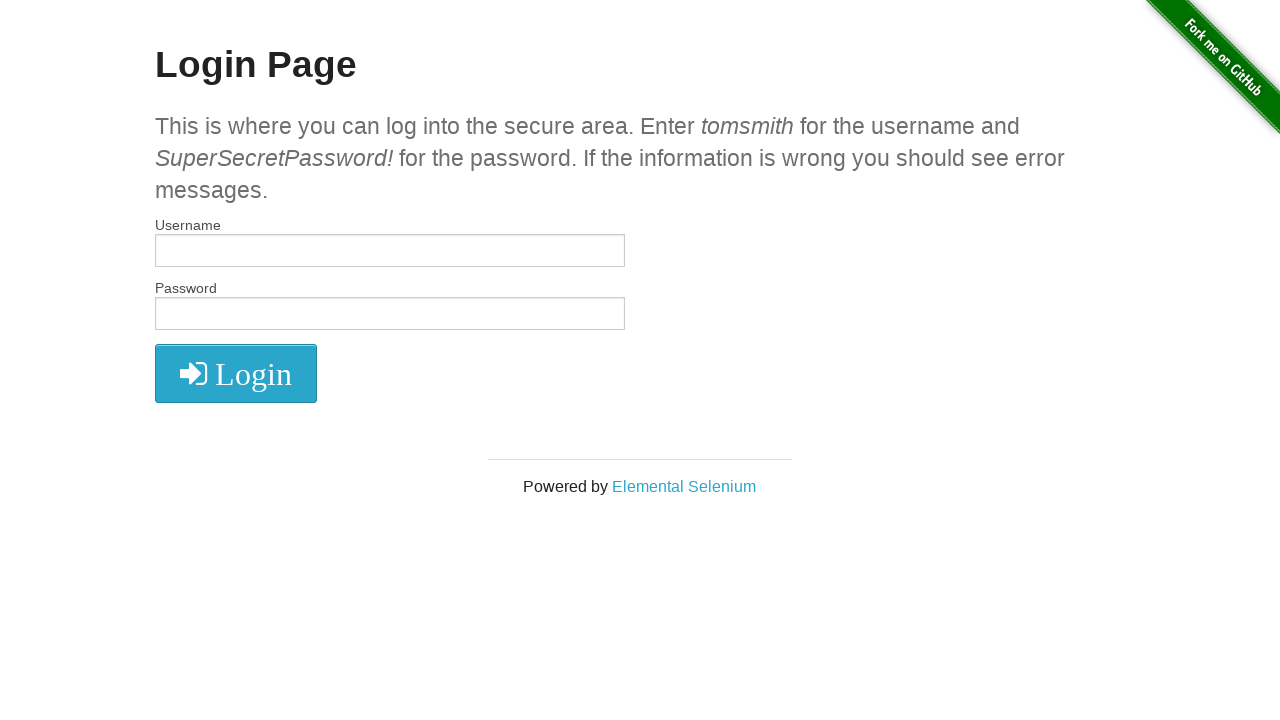

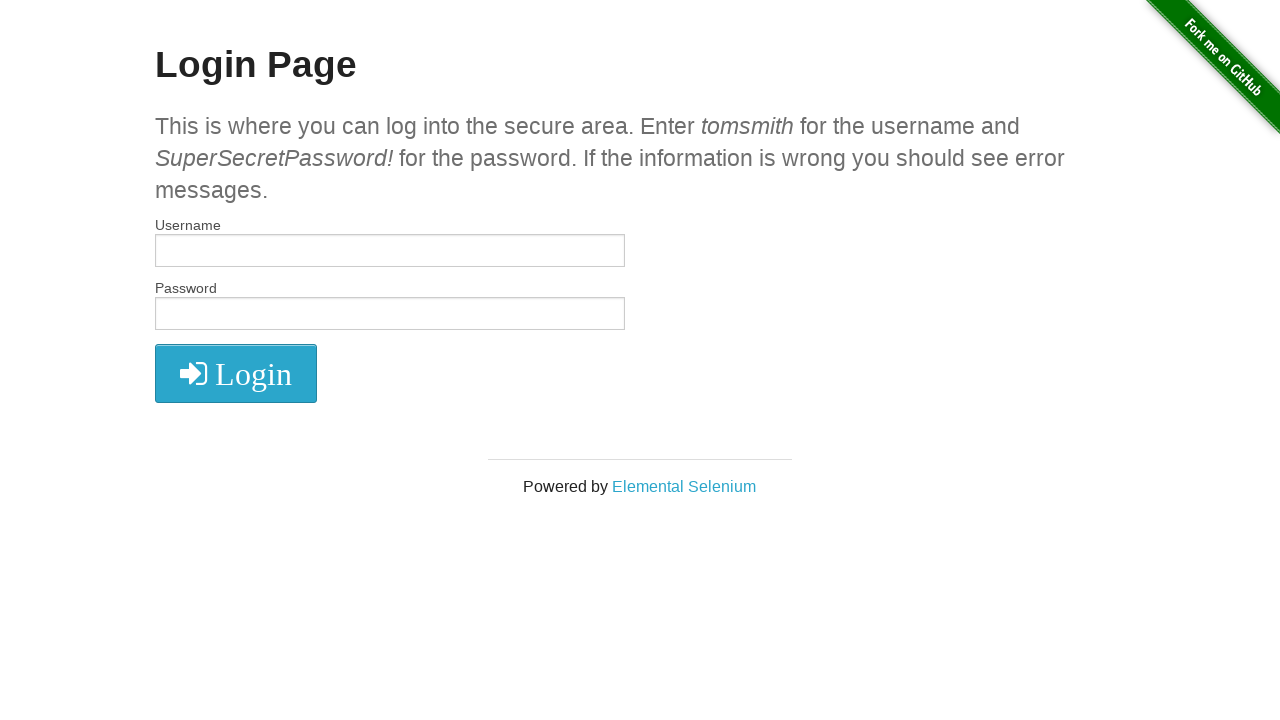